Tests the search functionality on the Zero Web App Security website by clicking on the search bar, entering a search term, and submitting the search.

Starting URL: http://zero.webappsecurity.com/

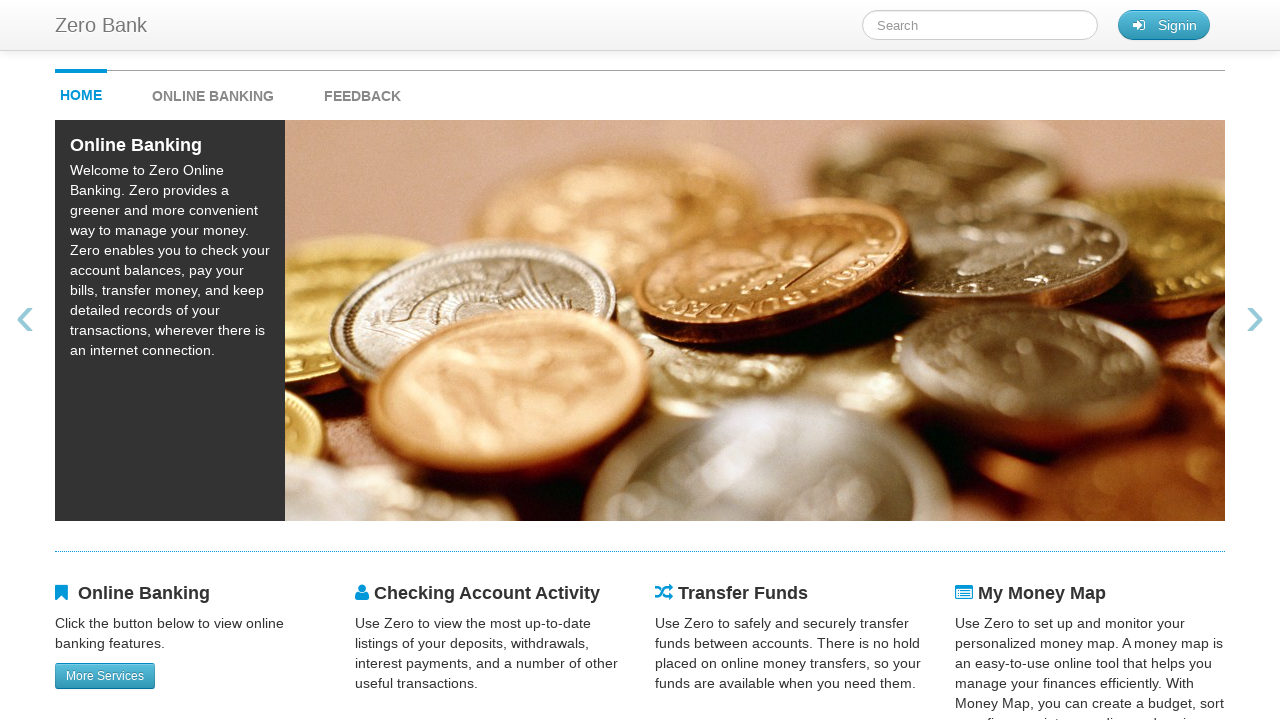

Clicked on the search bar at (980, 25) on #searchTerm
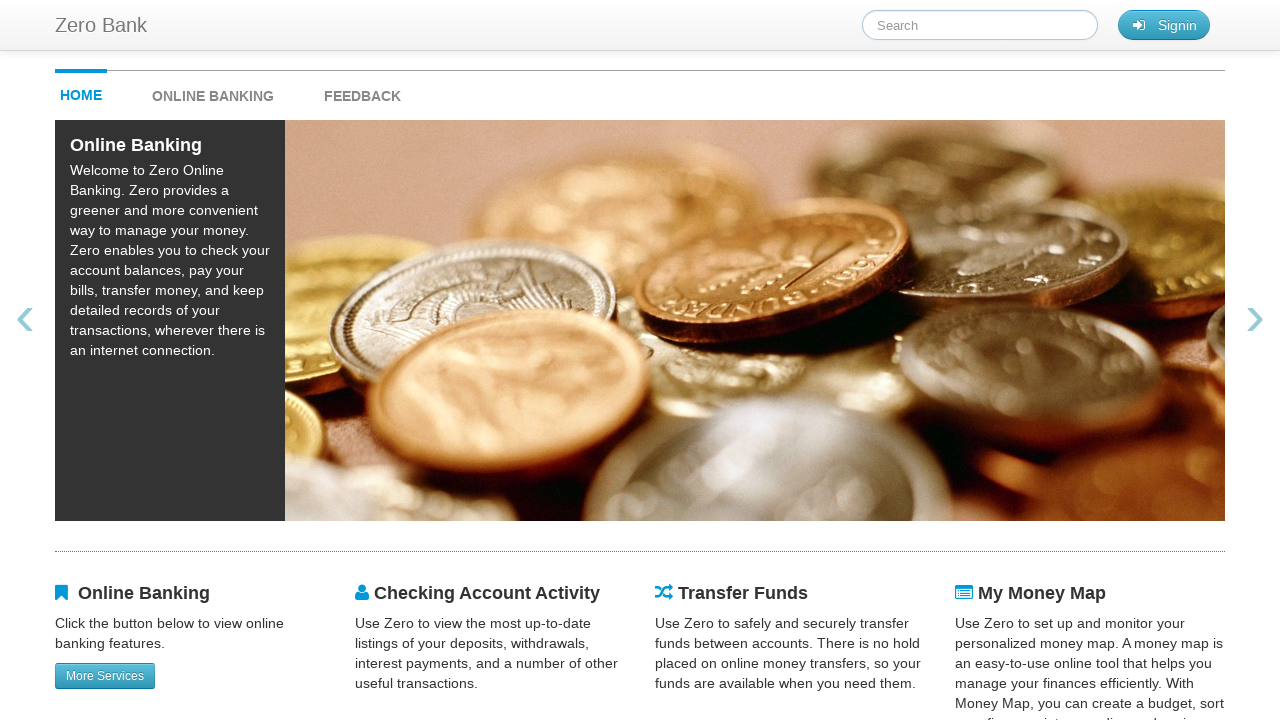

Entered 'online banking' in the search field on #searchTerm
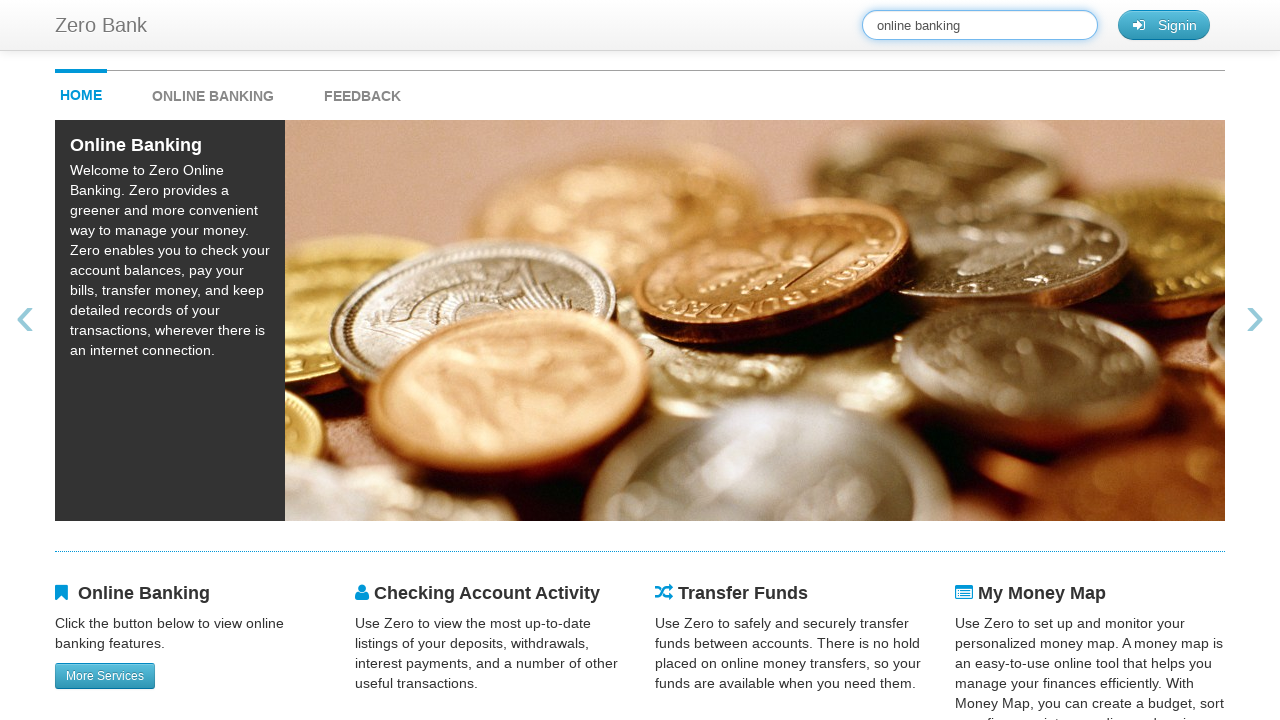

Pressed Enter to submit the search on #searchTerm
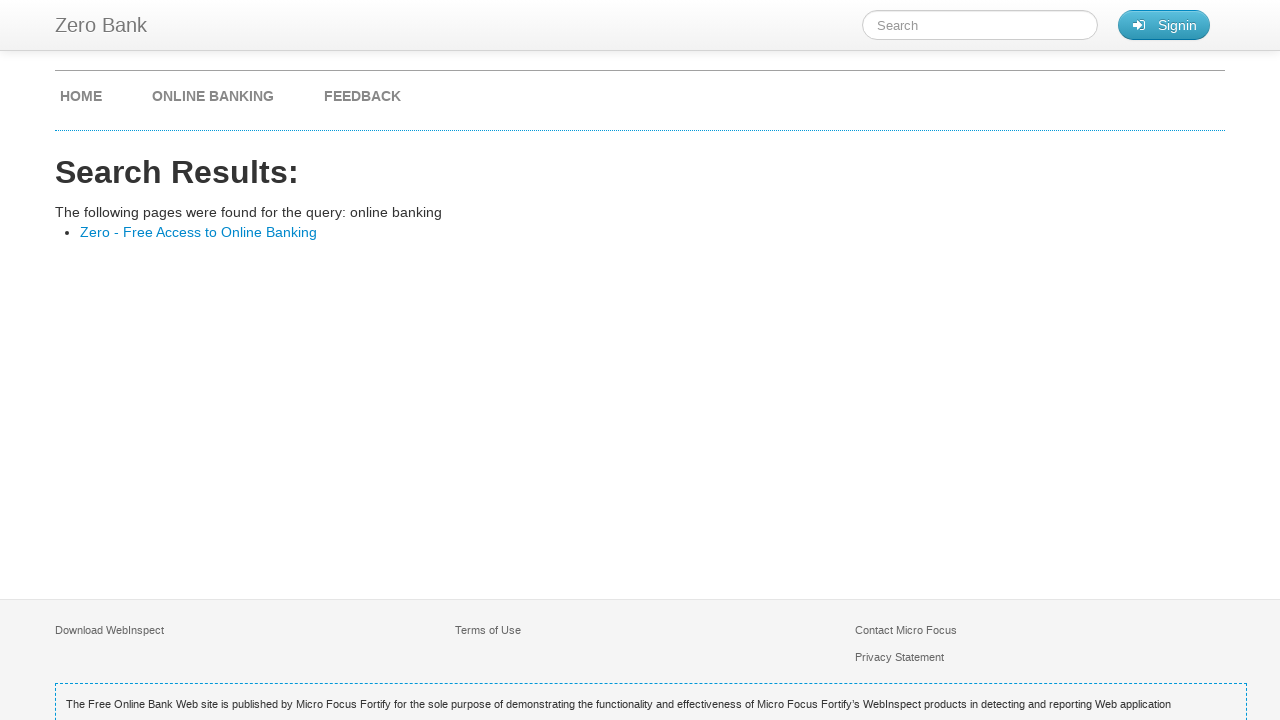

Search results loaded successfully
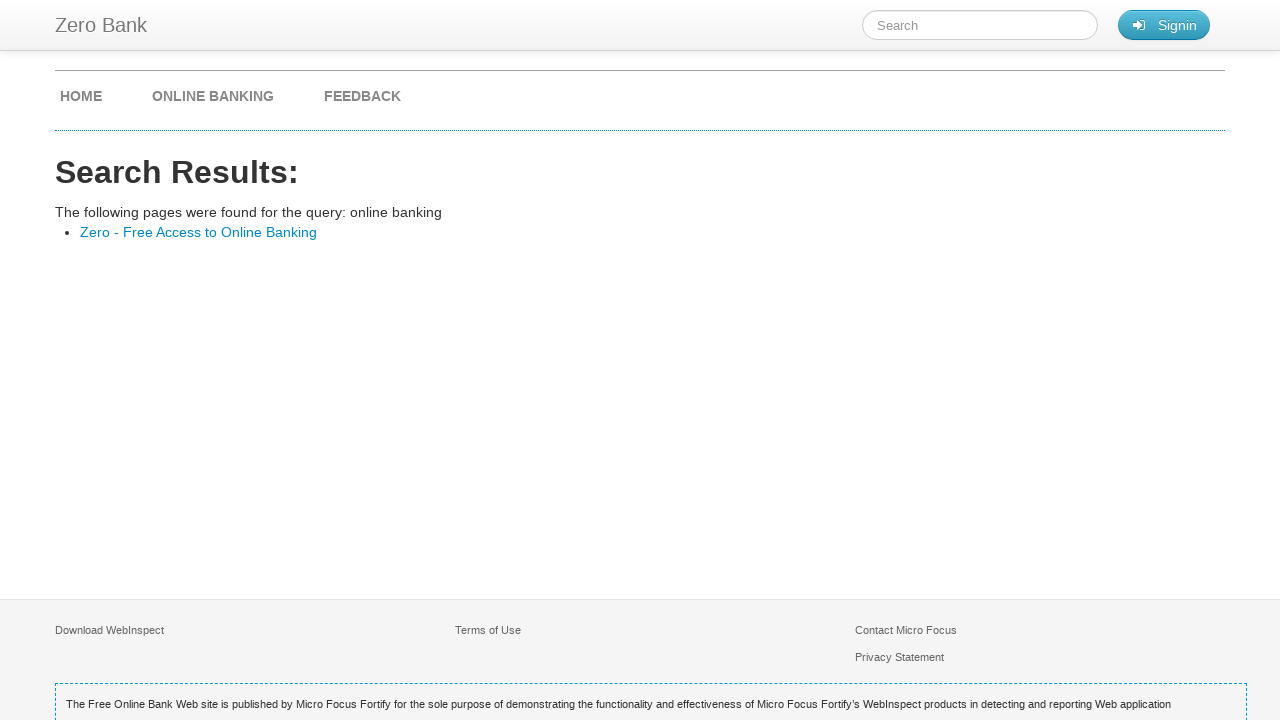

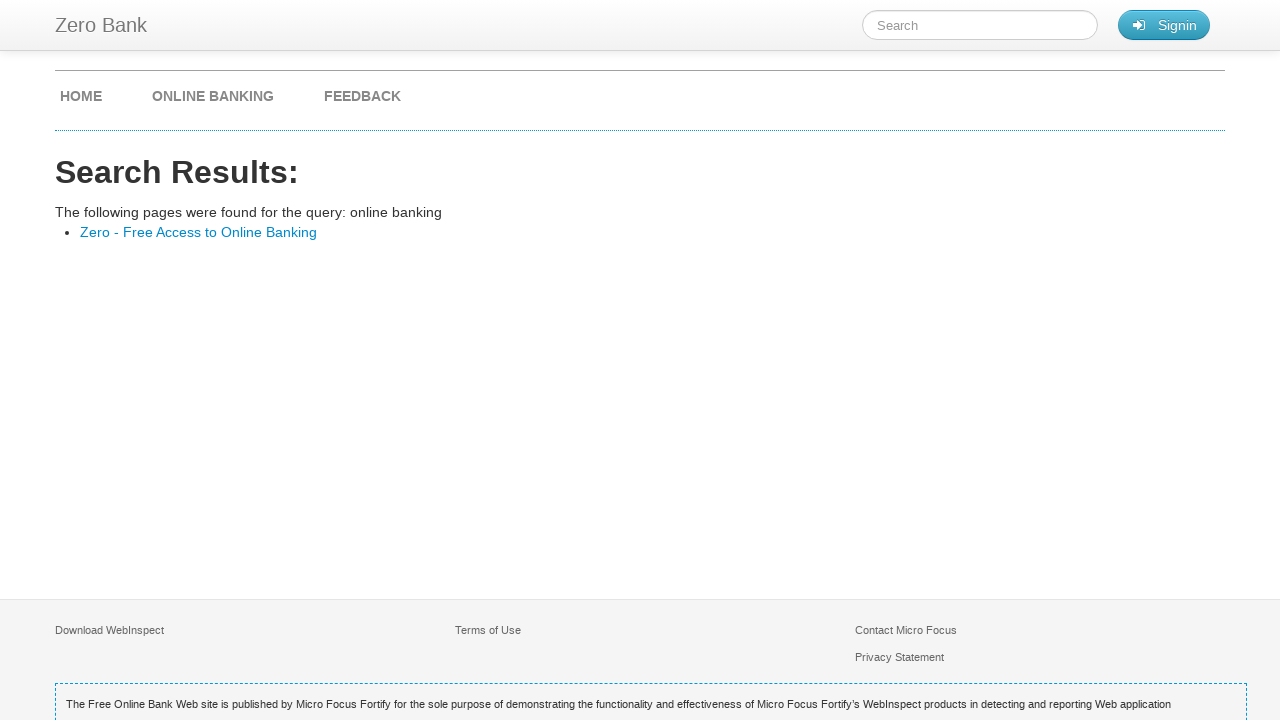